Navigates to Zillow's research data page, selects "County" from the geography dropdown for the home value index section, and clicks the download button.

Starting URL: https://www.zillow.com/research/data/

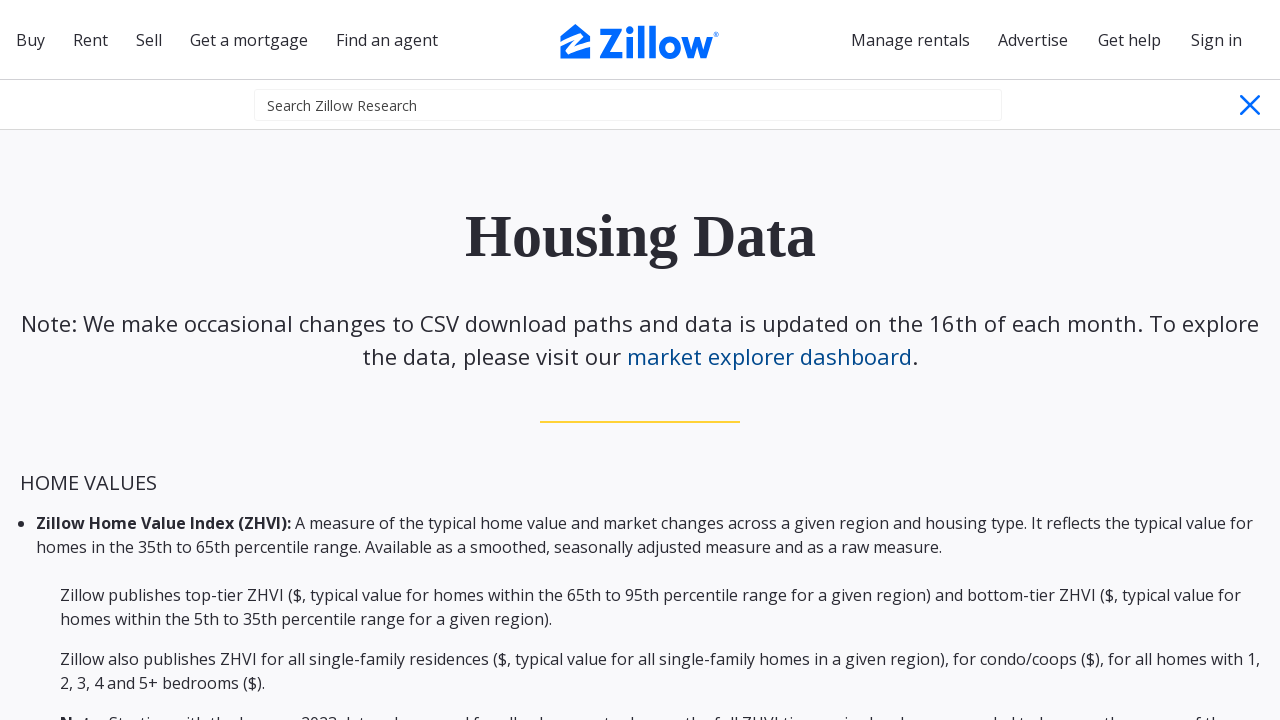

Waited for geography dropdown to be present
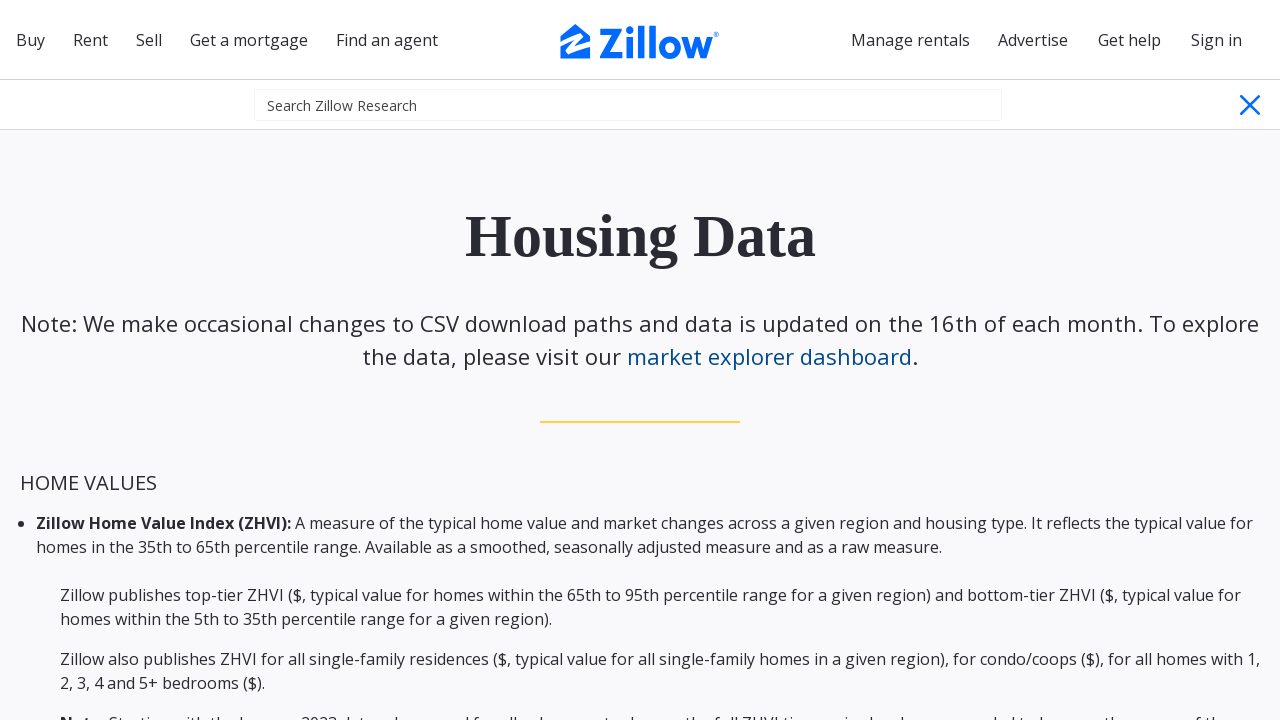

Selected 'County' from the geography dropdown for home value index section on #median-home-value-zillow-home-value-index-zhvi-dropdown-2
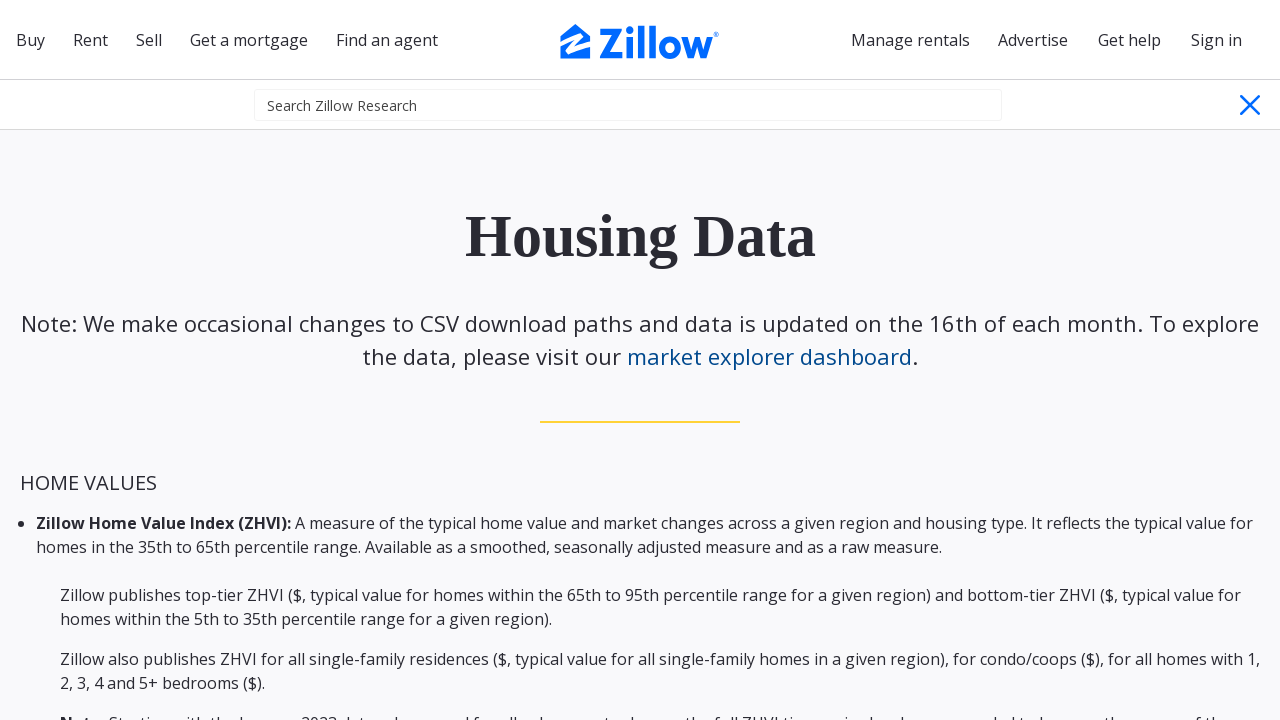

Waited for download link to be clickable
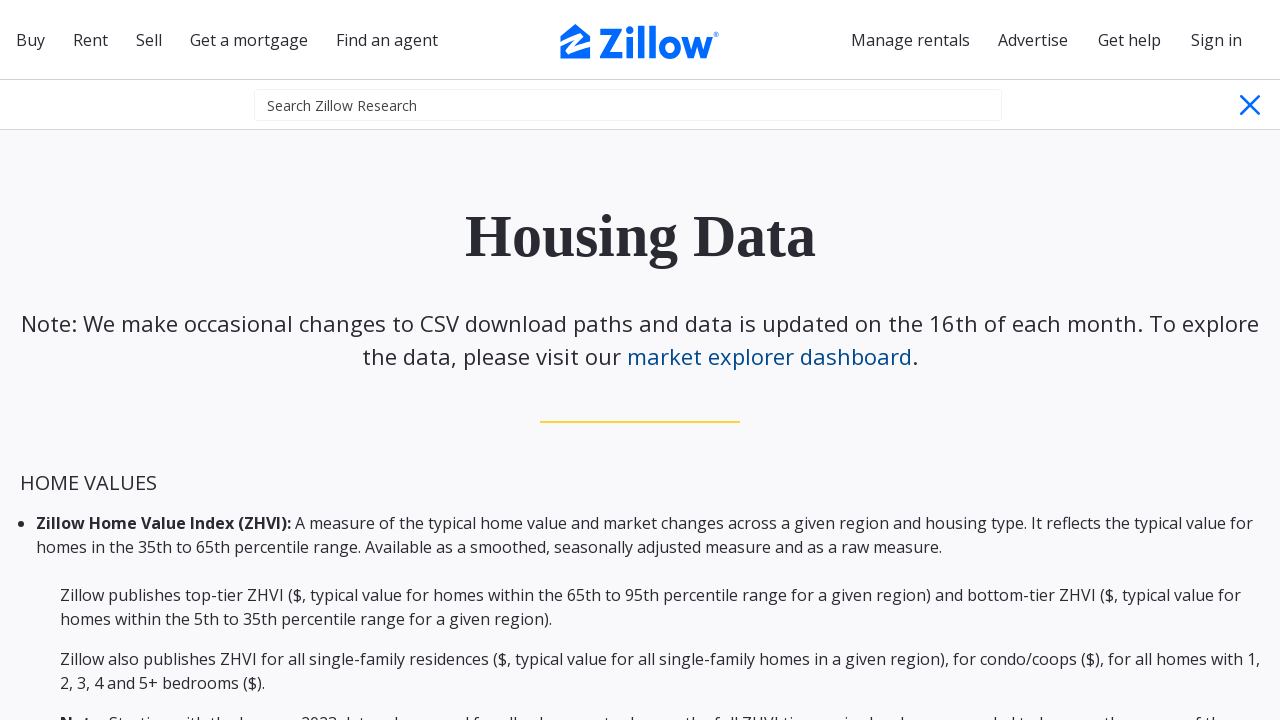

Clicked the download button to download county-level home value index data at (1149, 360) on #median-home-value-zillow-home-value-index-zhvi-download-link
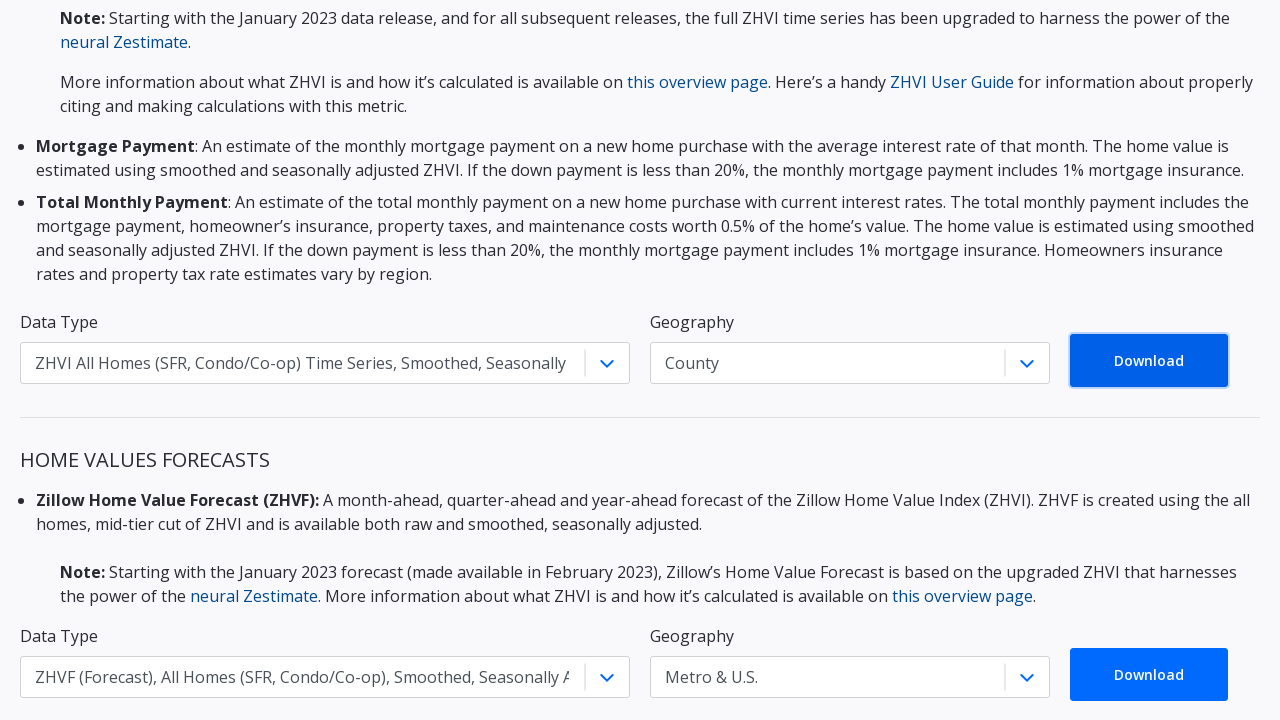

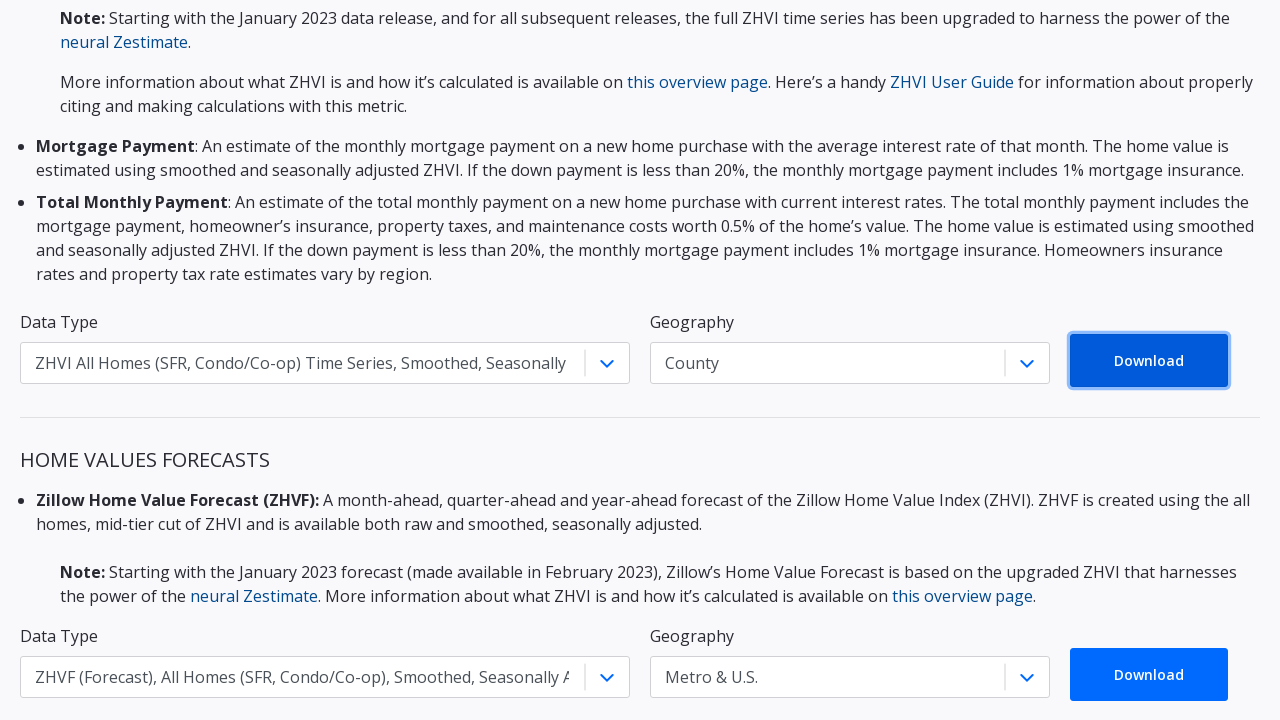